Tests file upload functionality on filebin.net by selecting a file through the file input field

Starting URL: https://filebin.net/

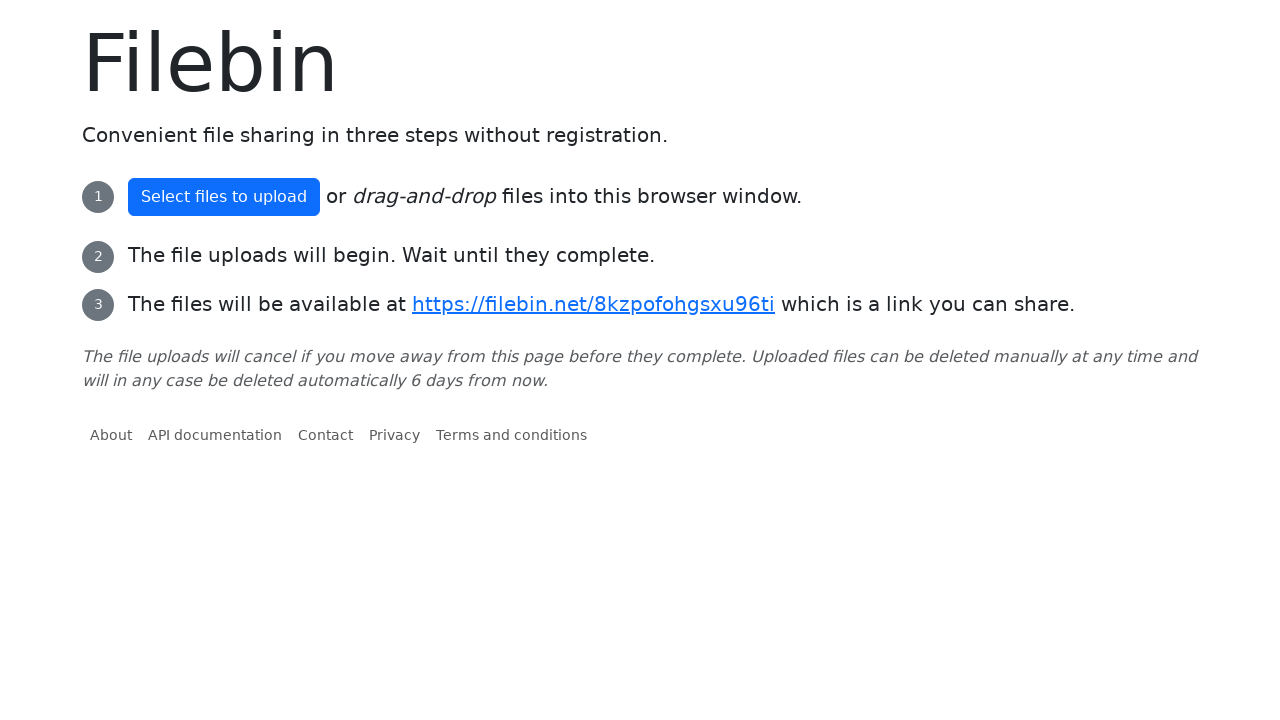

Created temporary test file for upload
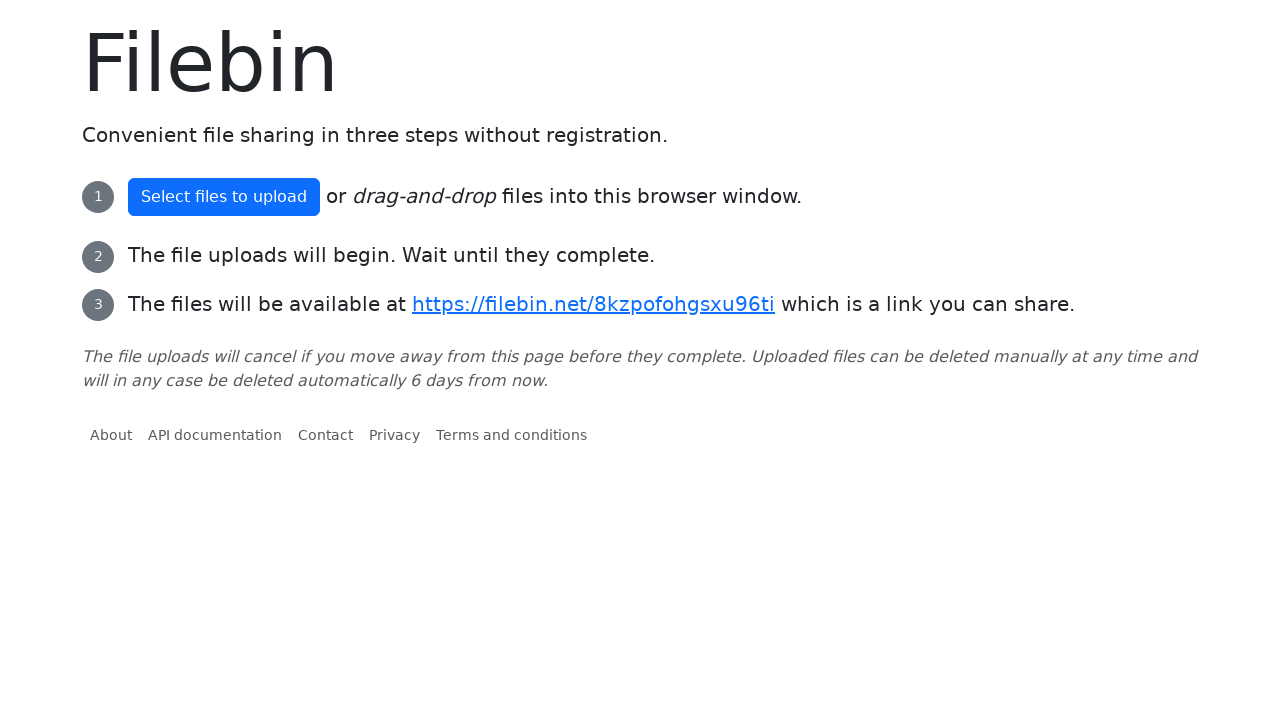

Selected file through file input field on filebin.net
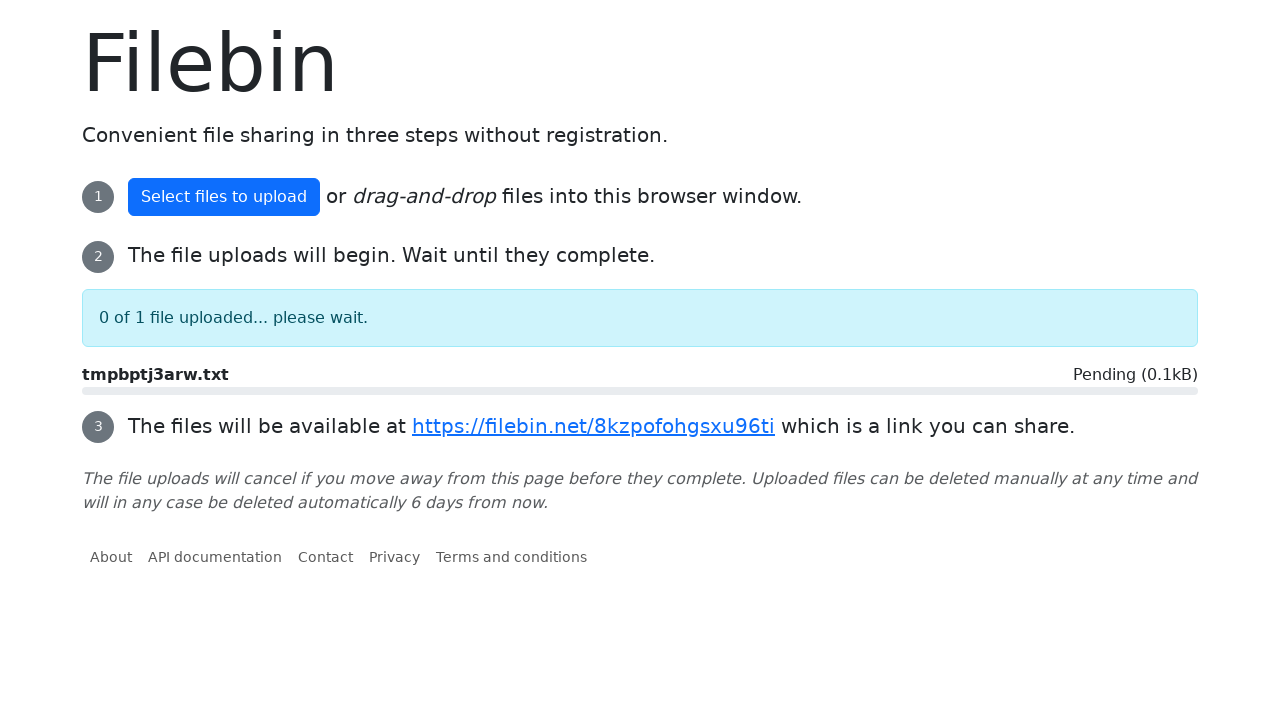

Cleaned up temporary test file
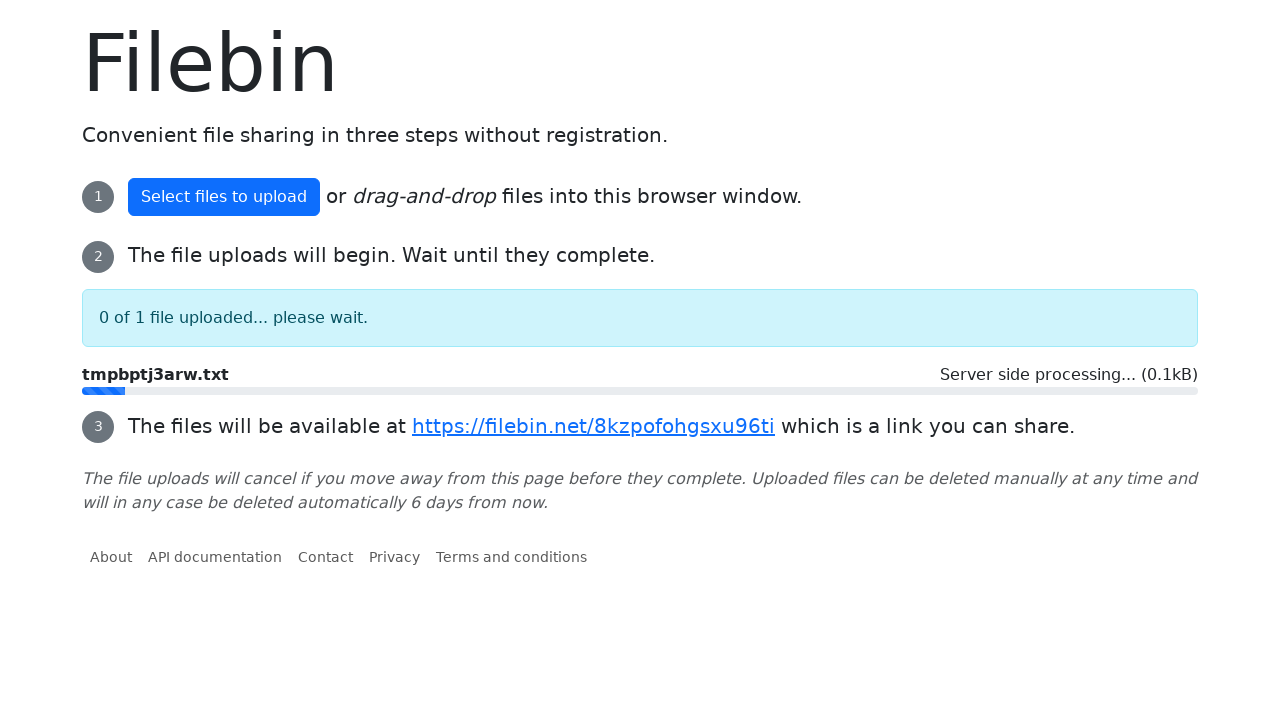

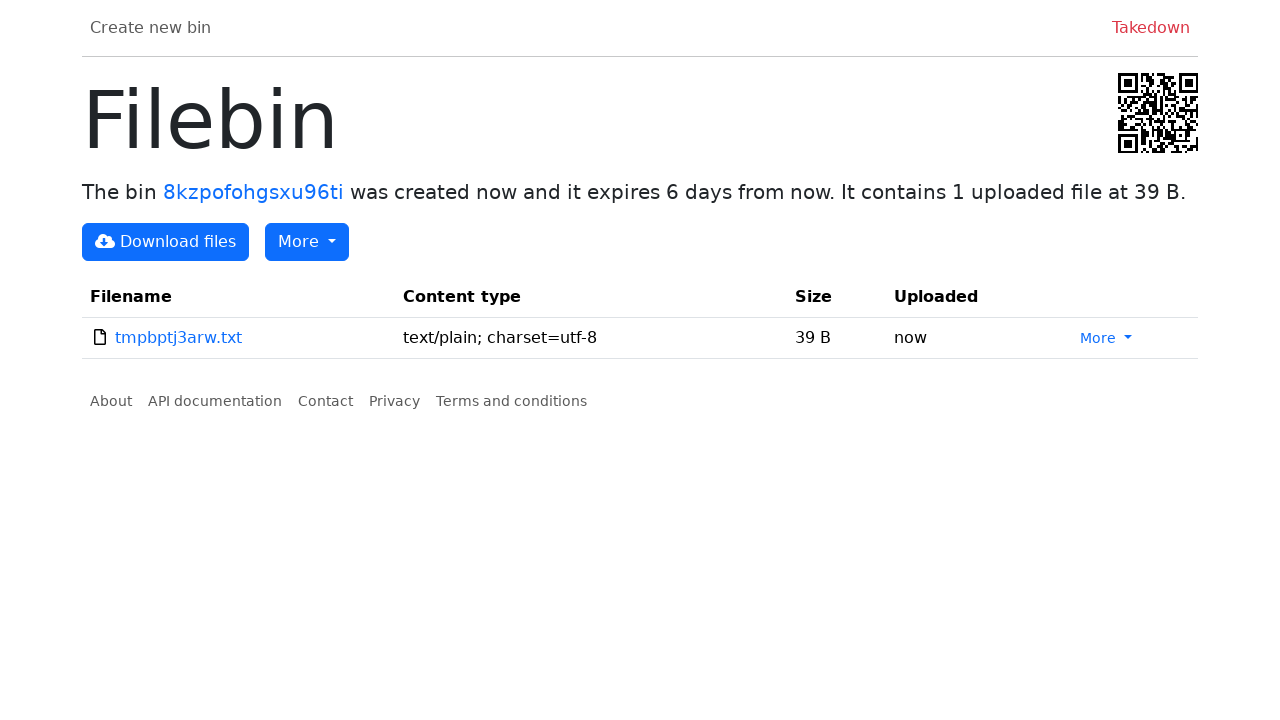